Tests checkbox functionality by ensuring both checkboxes are selected - clicks on each checkbox if it's not already selected, then verifies both are checked.

Starting URL: https://the-internet.herokuapp.com/checkboxes

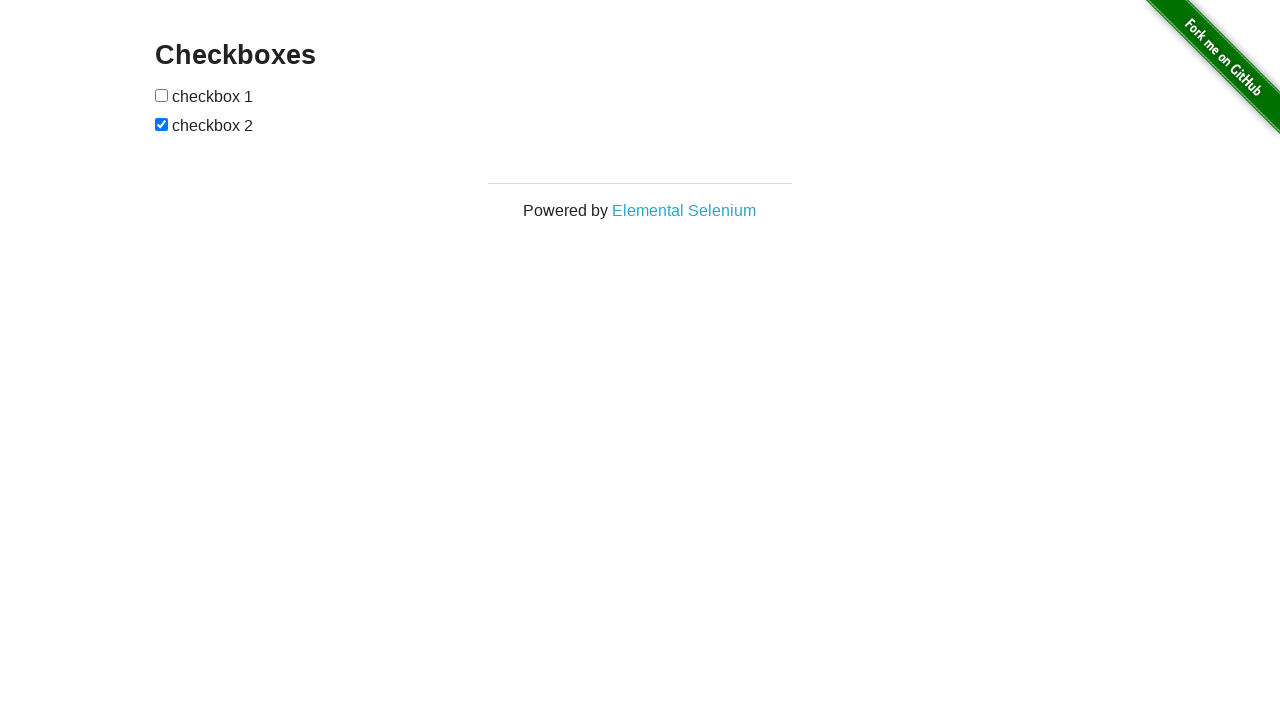

Navigated to checkbox test page
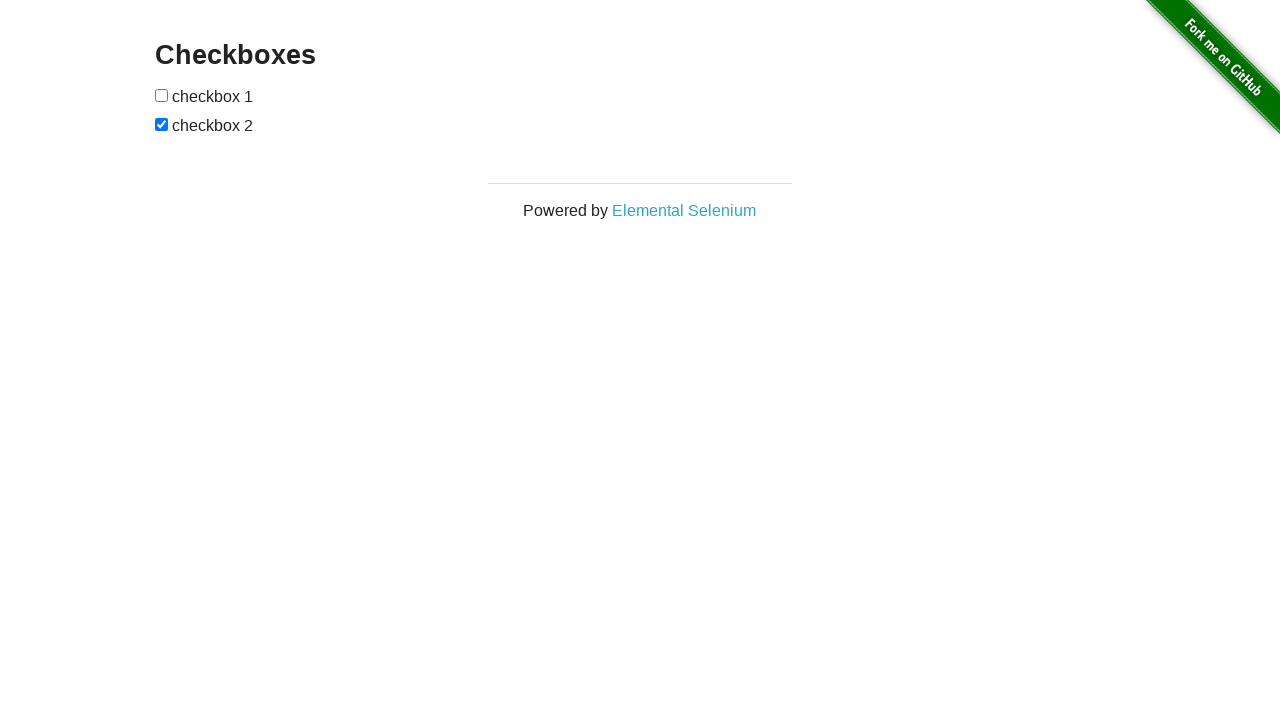

Located first checkbox element
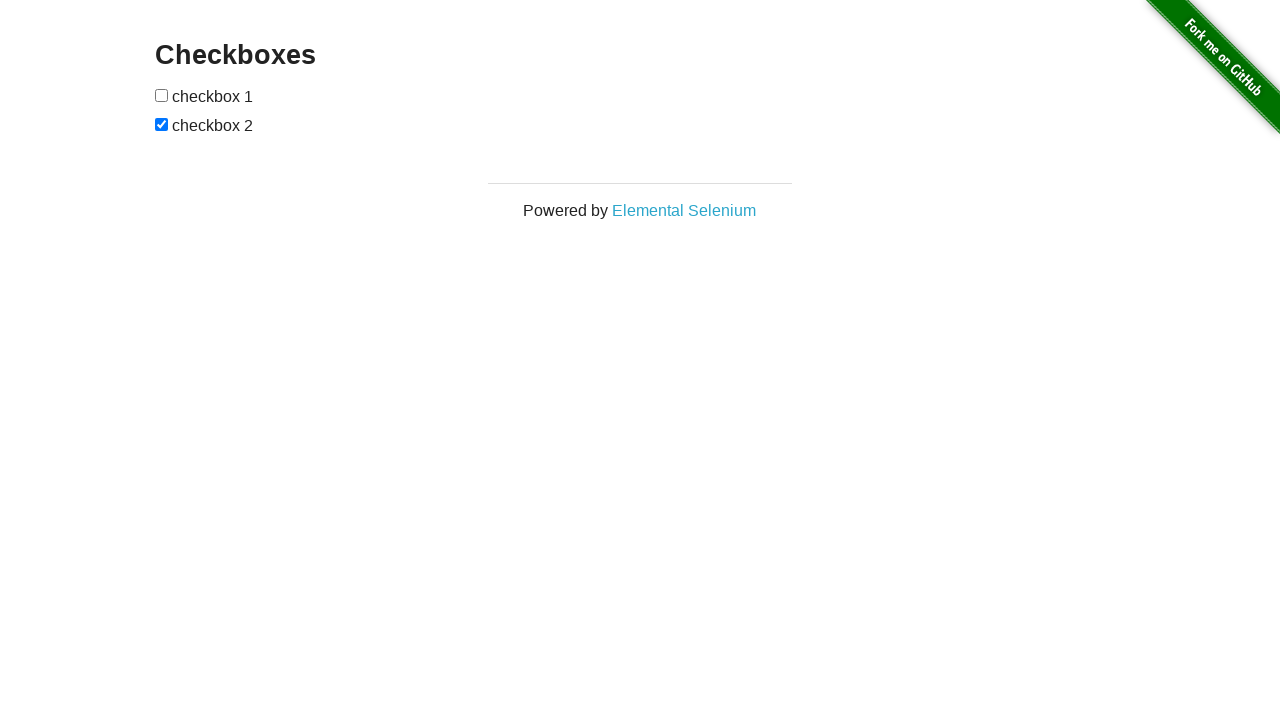

Located second checkbox element
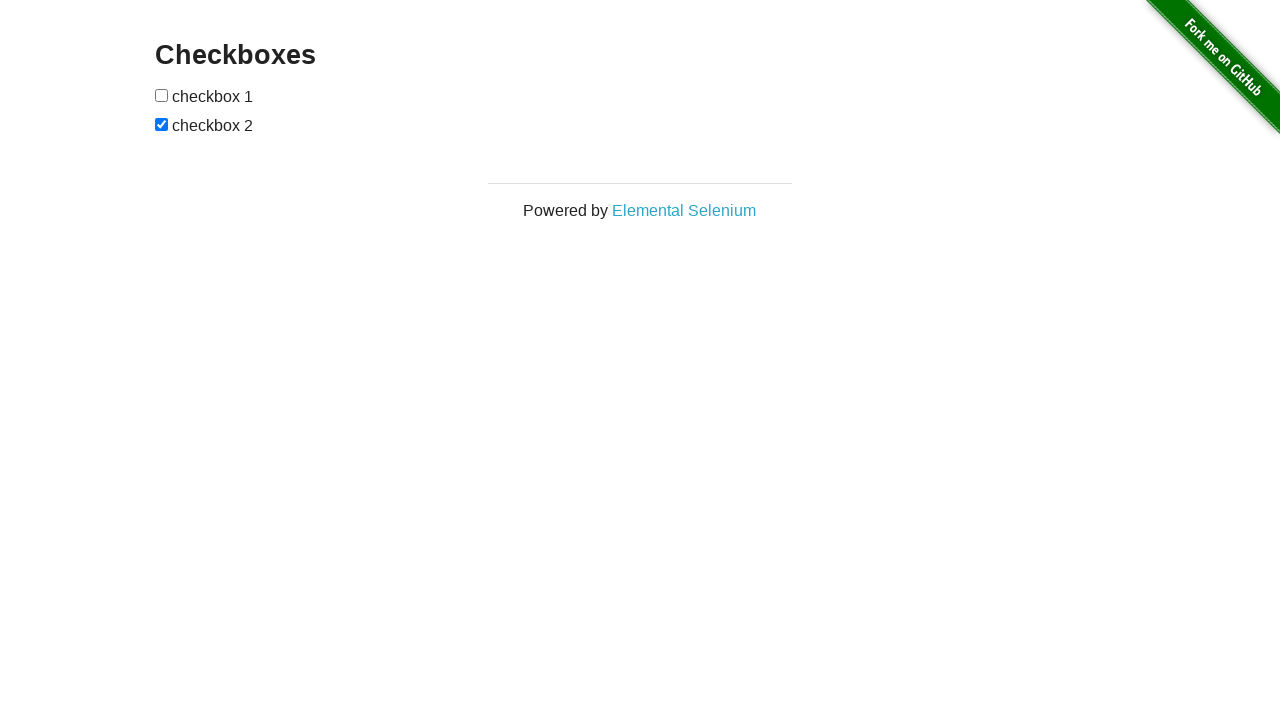

Checked first checkbox state - not selected
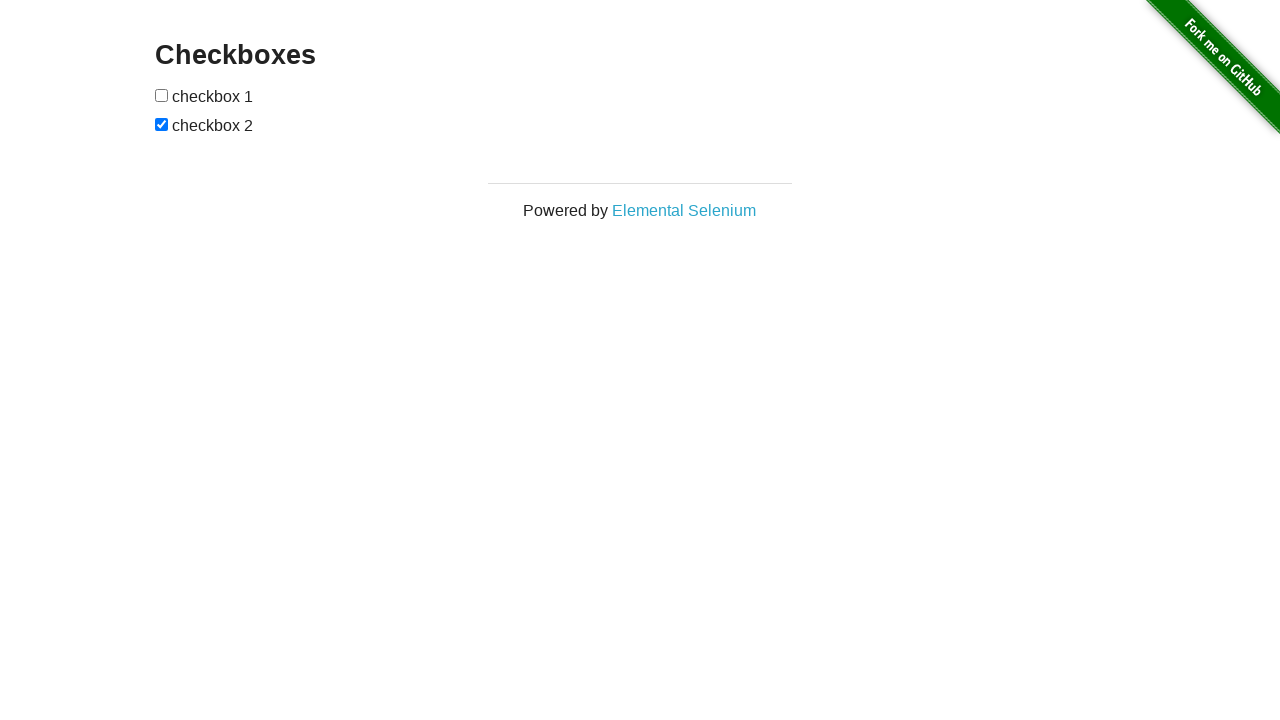

Clicked first checkbox to select it at (162, 95) on (//input[@type='checkbox'])[1]
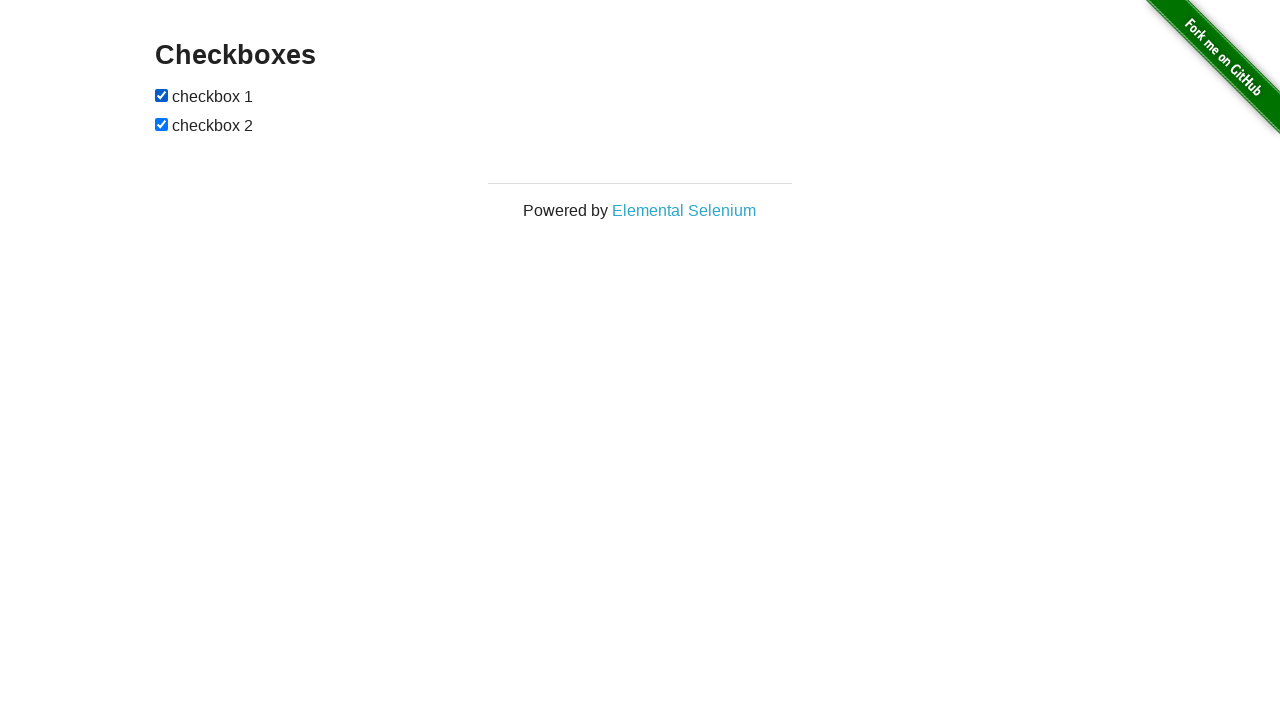

Second checkbox was already selected
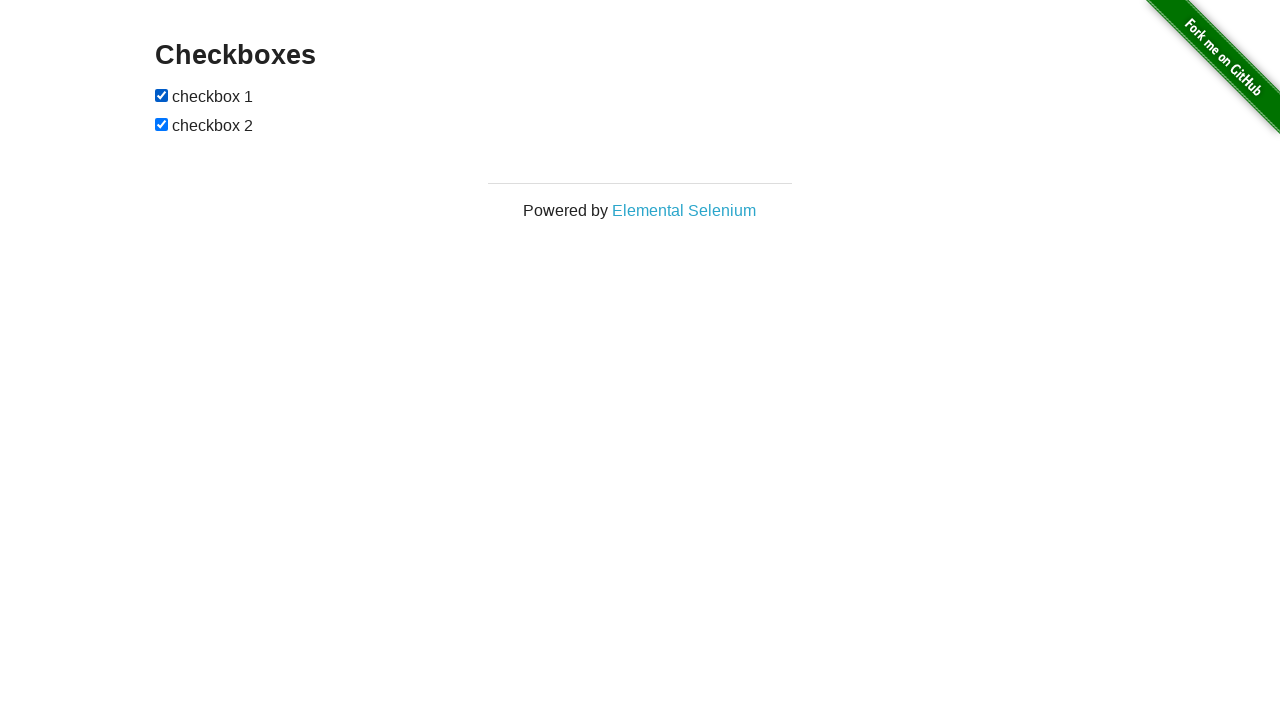

Verified first checkbox is checked
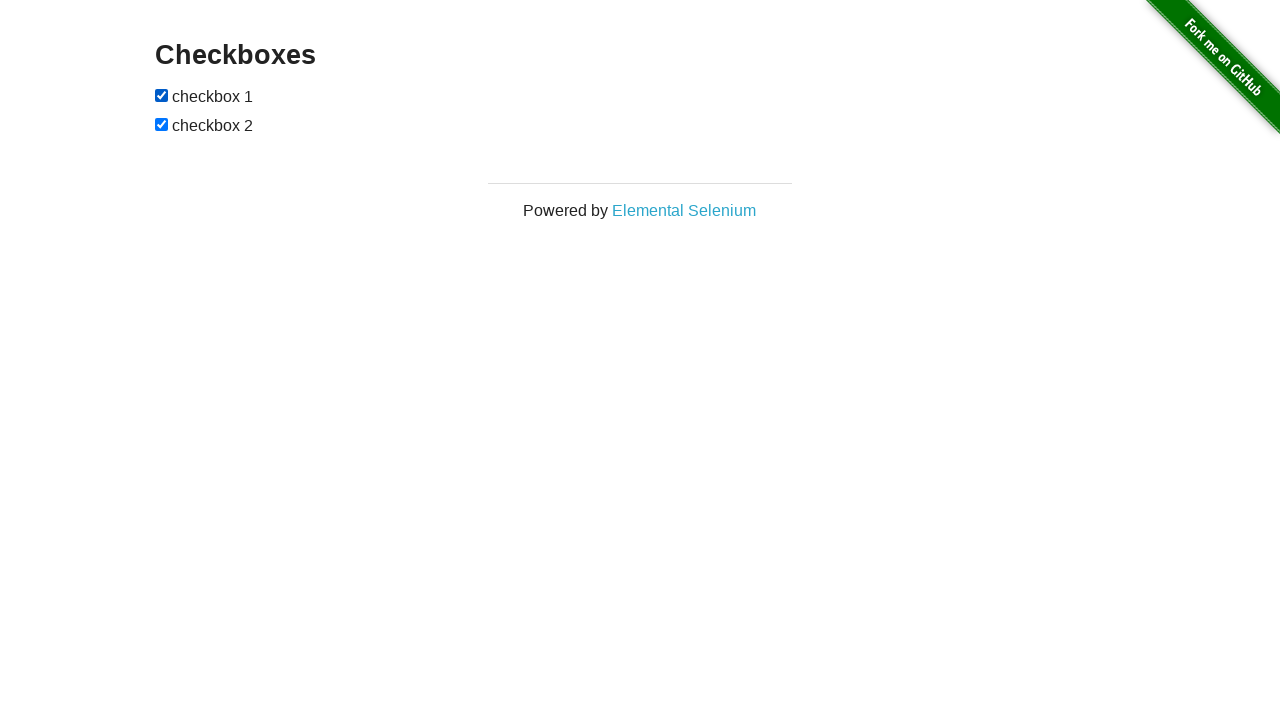

Verified second checkbox is checked
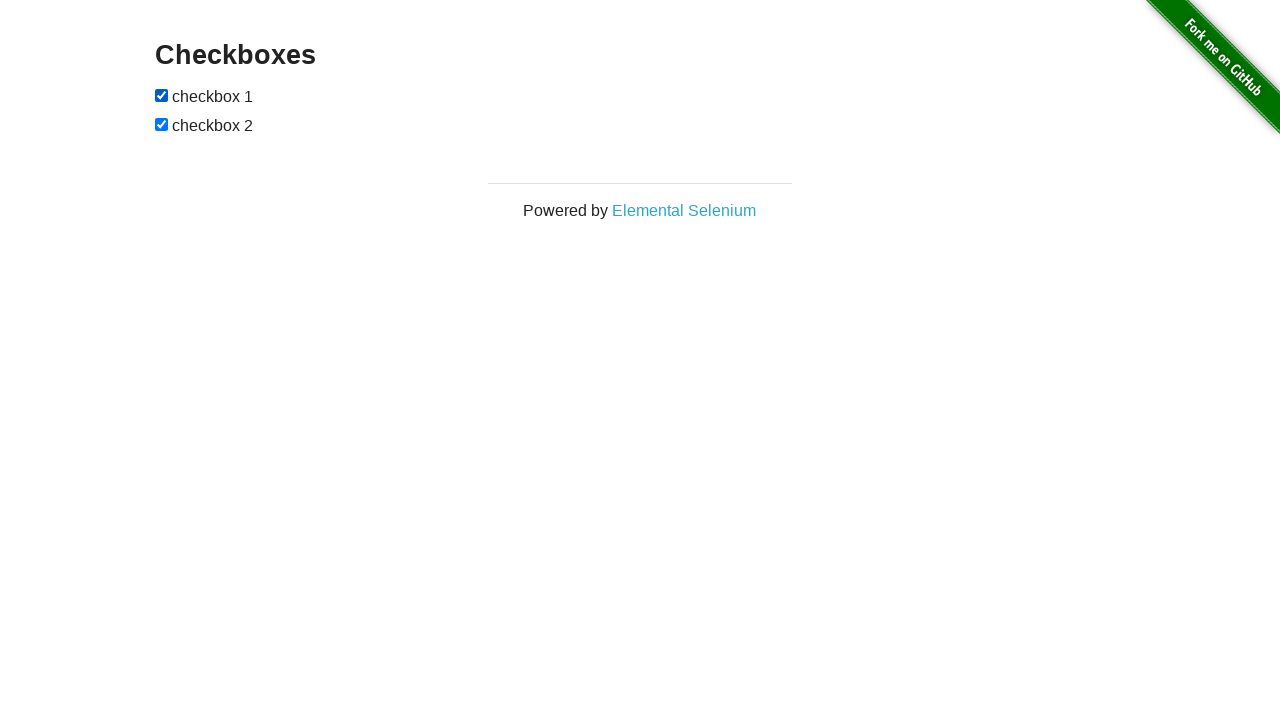

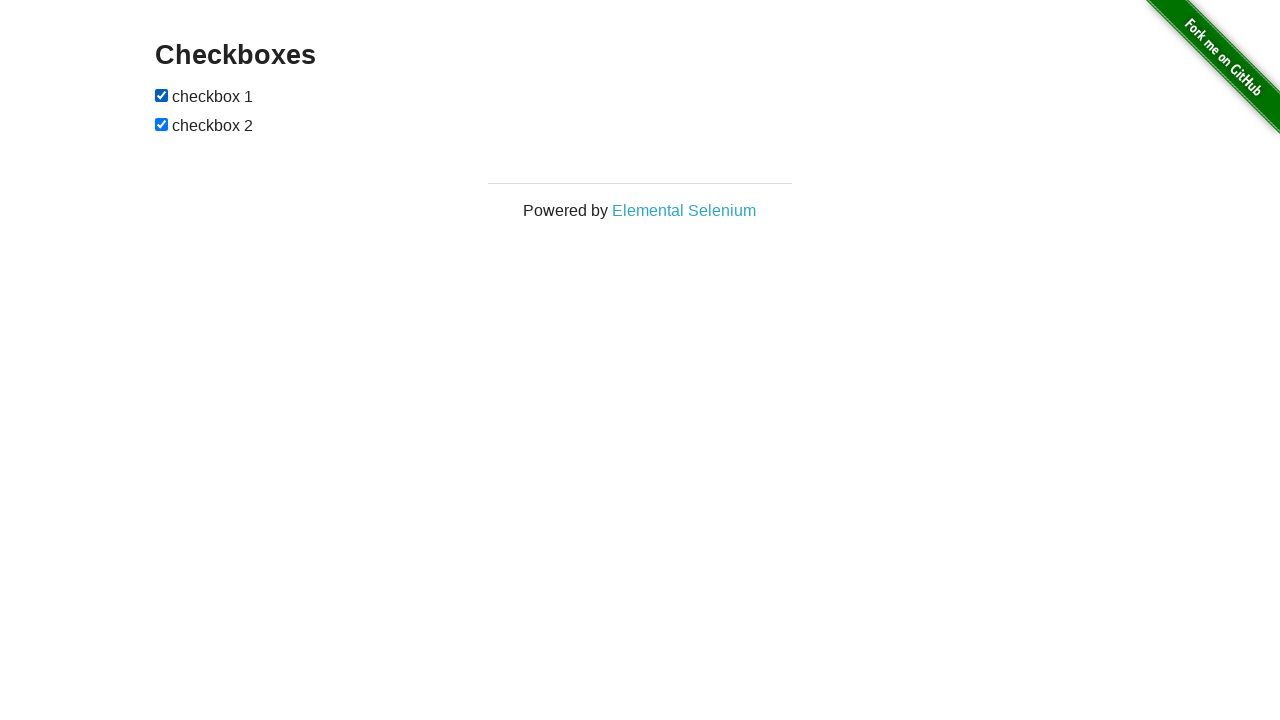